Tests file download functionality by navigating to a download page, clicking the first download link, and verifying a file is downloaded.

Starting URL: https://the-internet.herokuapp.com/download

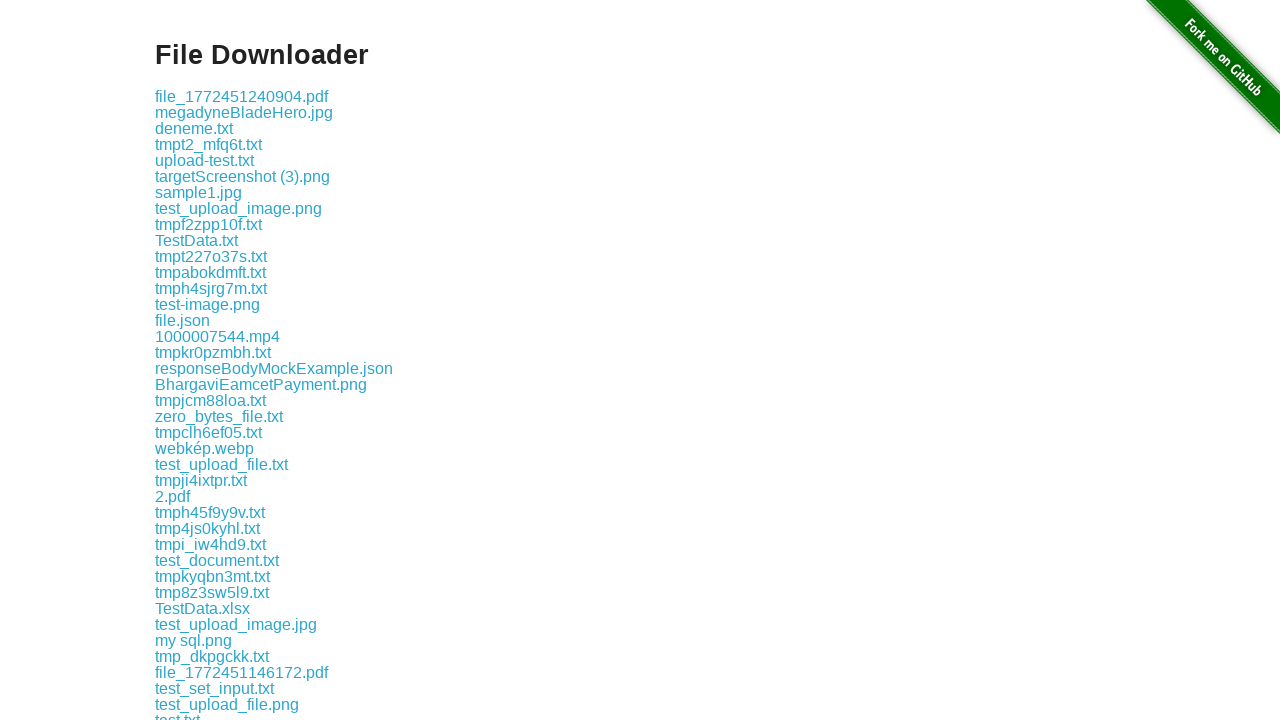

Clicked first download link at (242, 96) on .example a
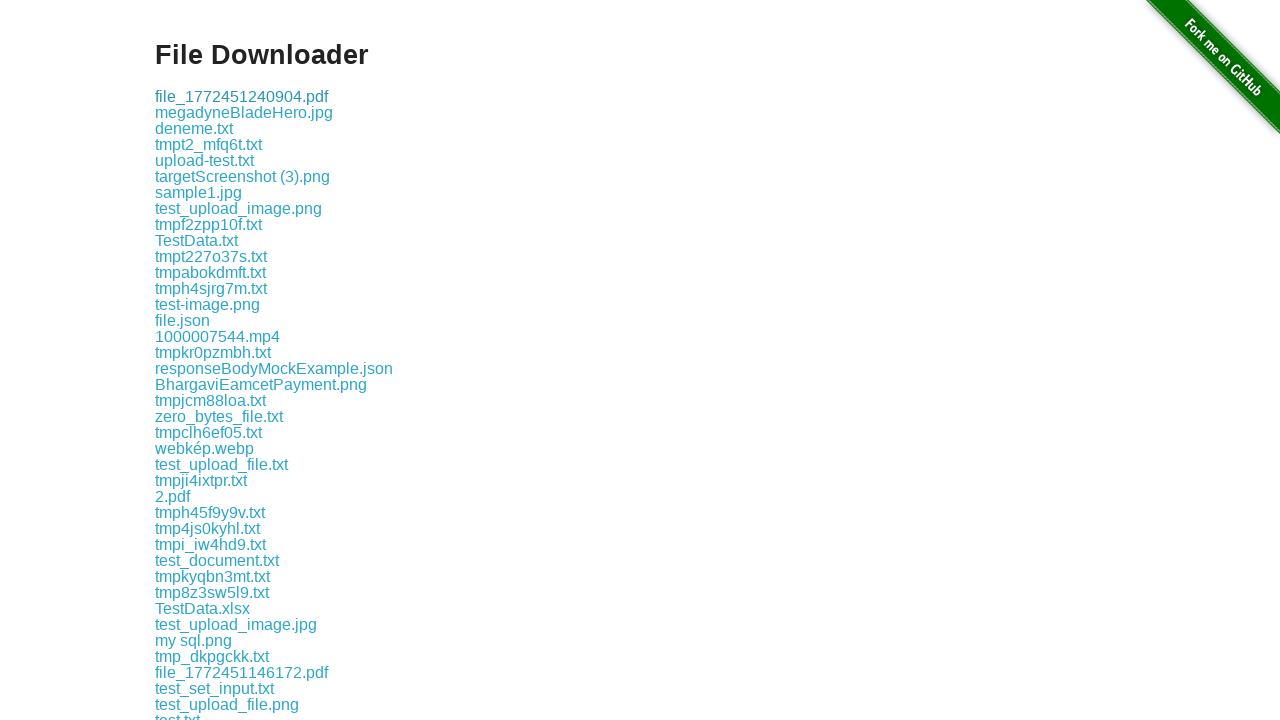

Waited 3 seconds for download to process
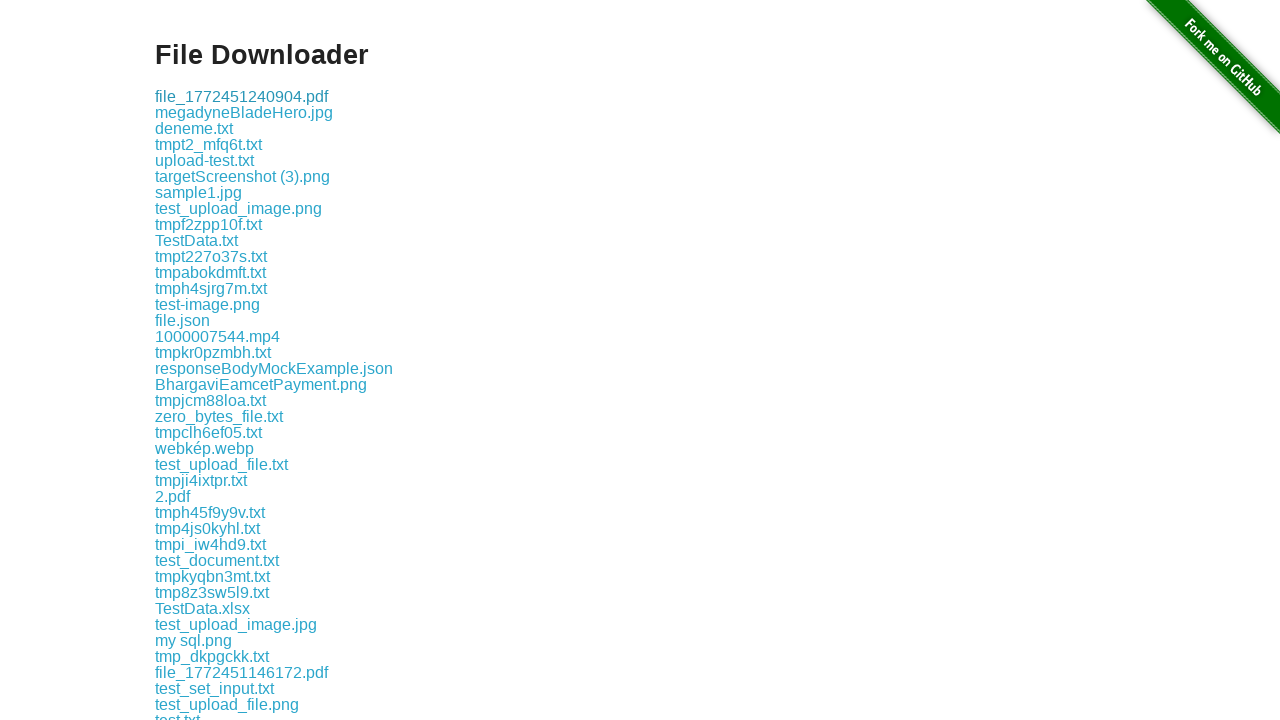

Verified download link is still present on page
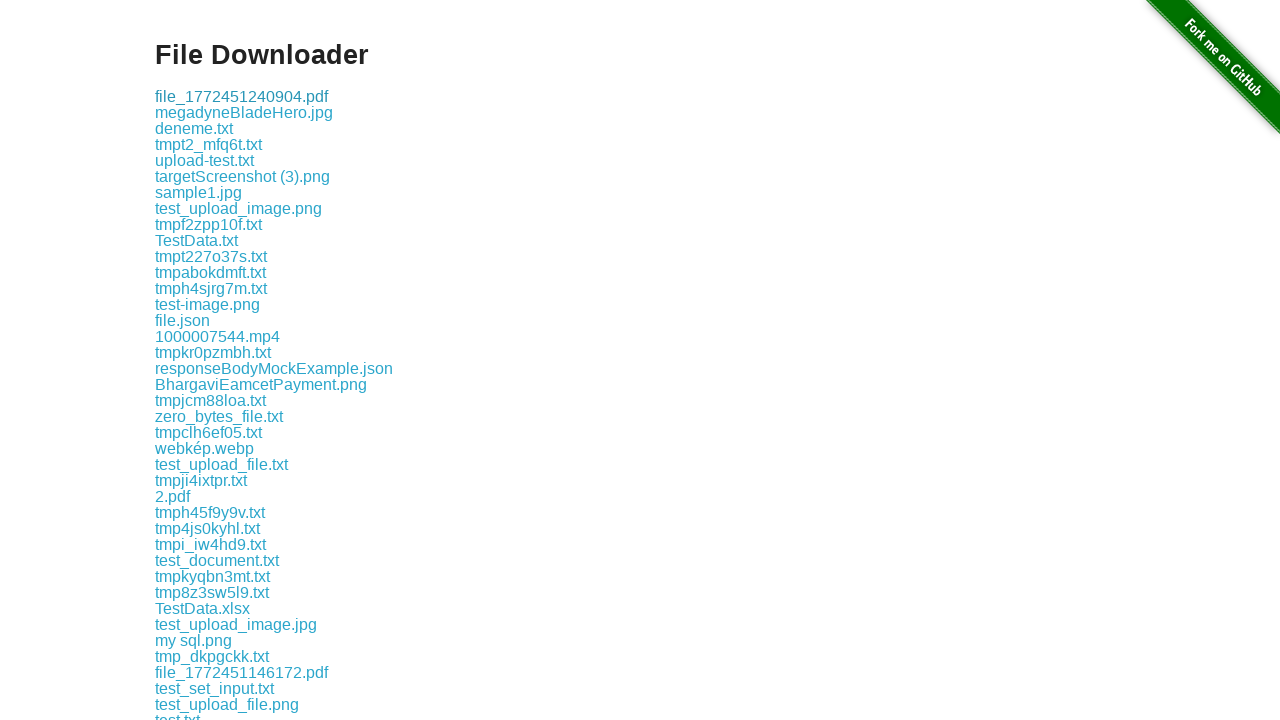

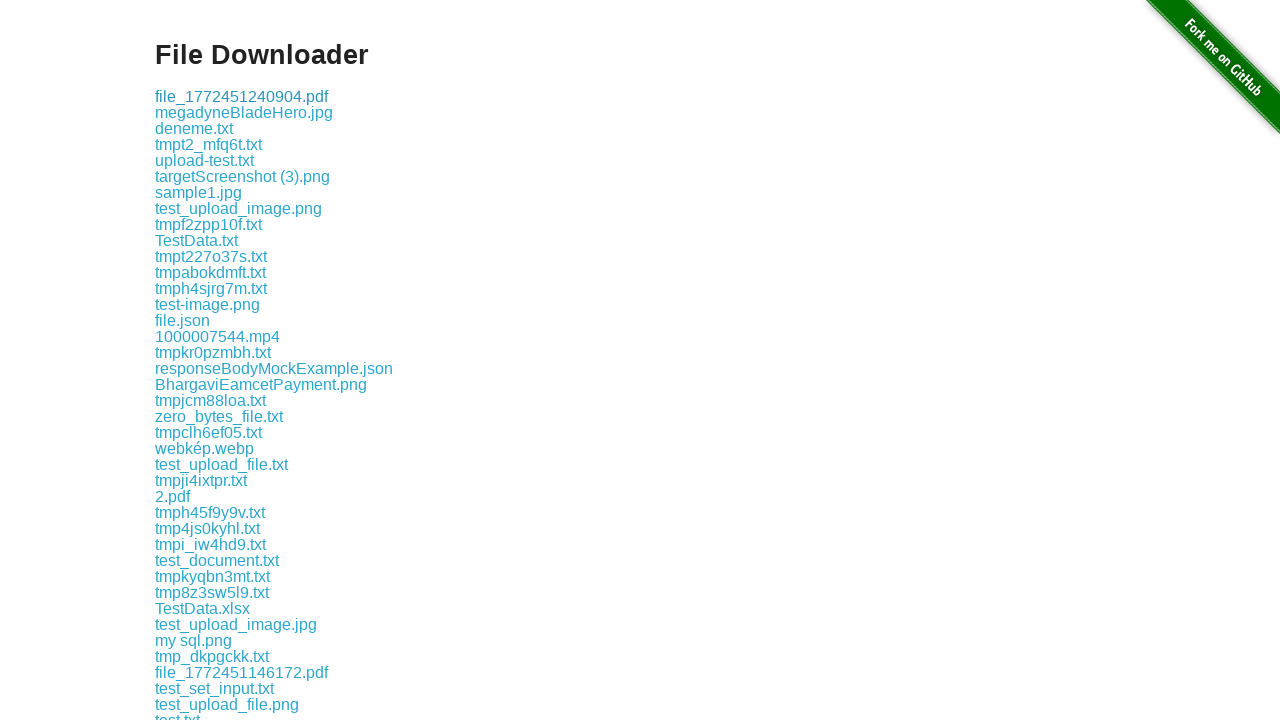